Verifies that an error message is displayed when a locked out user attempts to login

Starting URL: https://www.saucedemo.com/

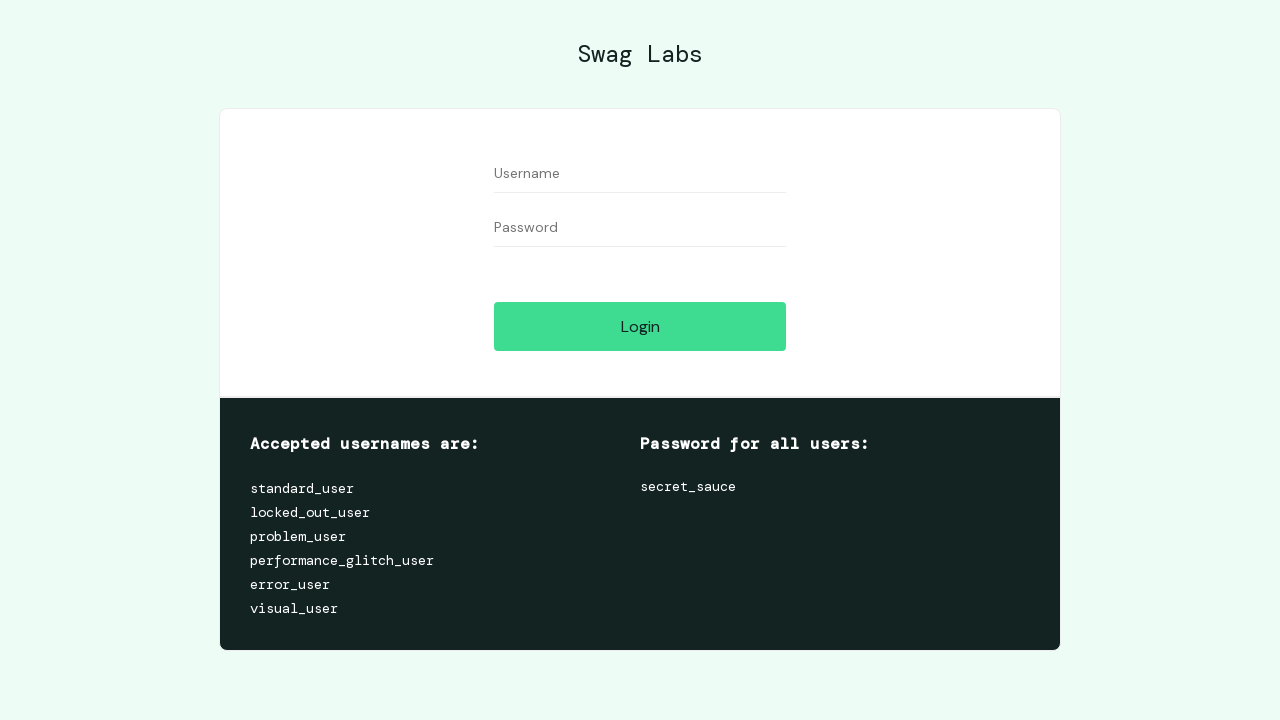

Filled username field with 'locked_out_user' on [name='user-name']
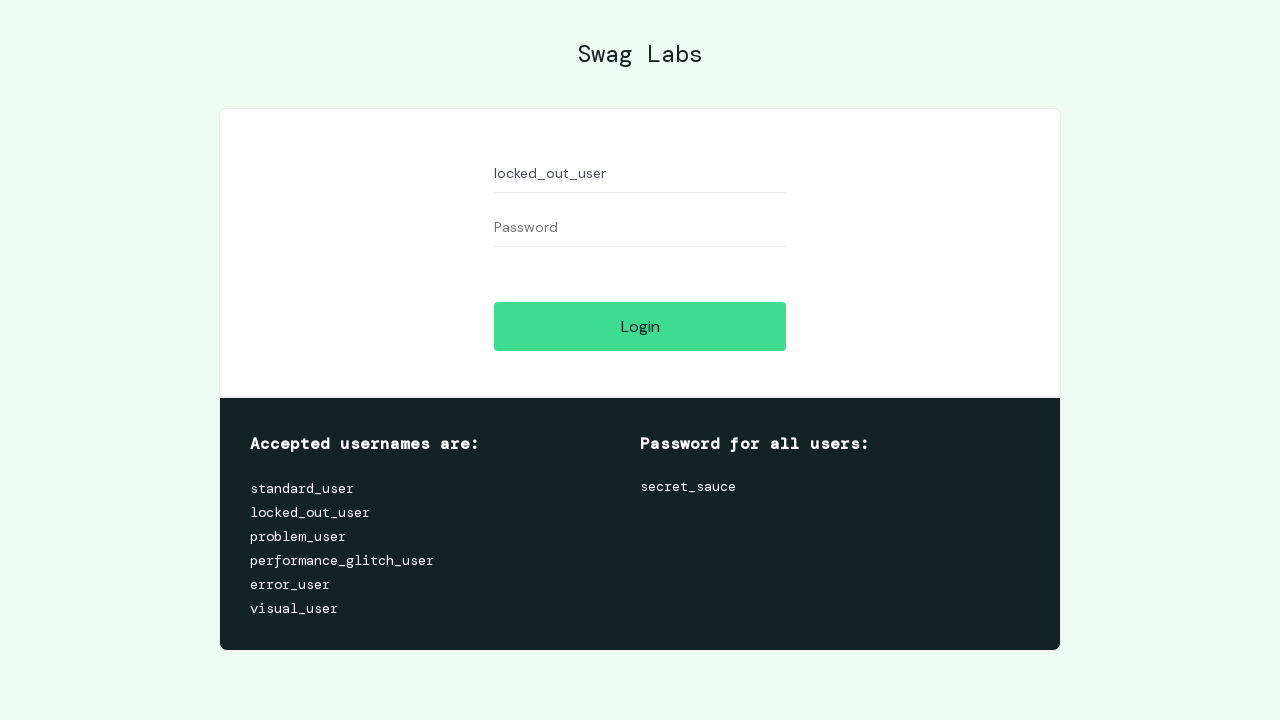

Filled password field with 'secret_sauce' on [name='password']
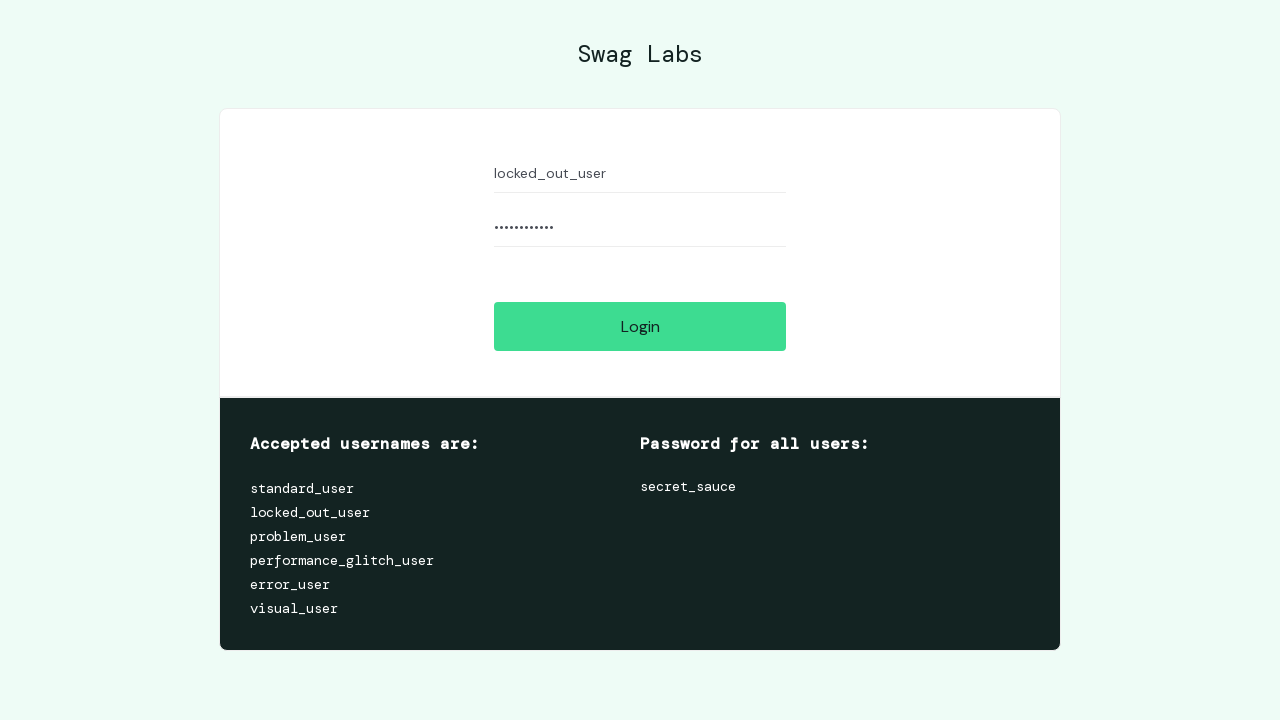

Clicked login button at (640, 326) on #login-button
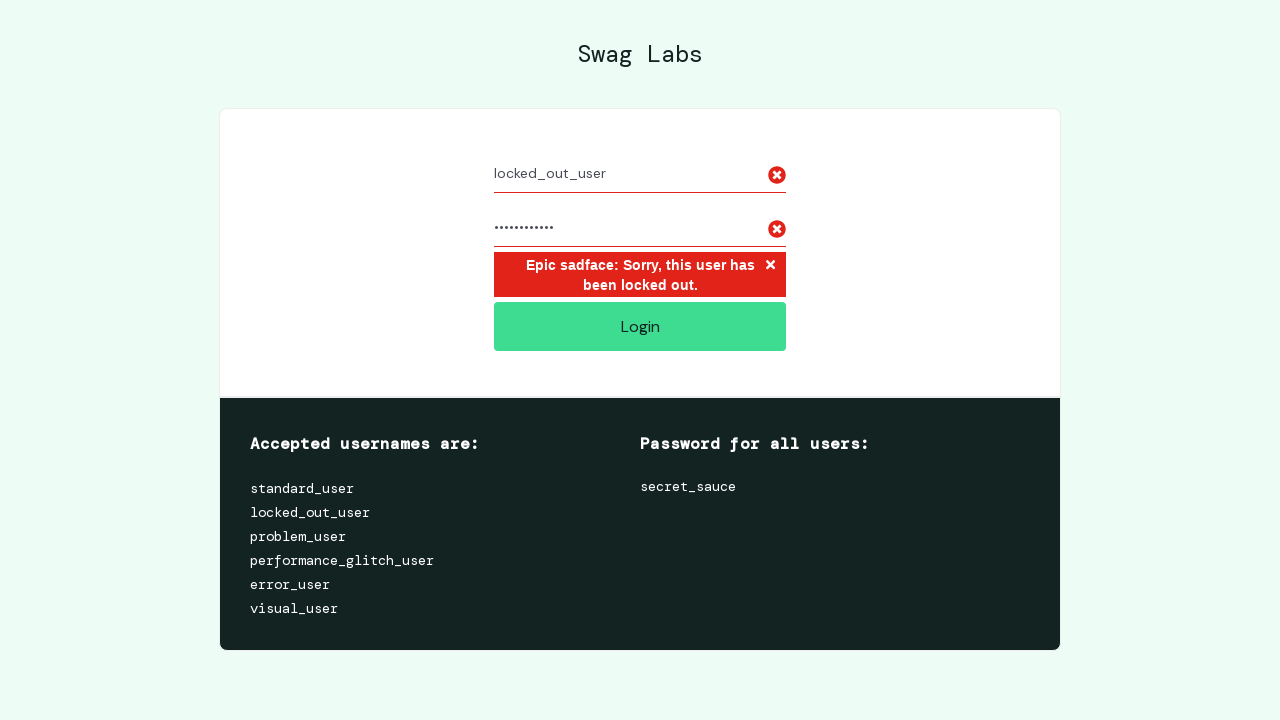

Error message appeared
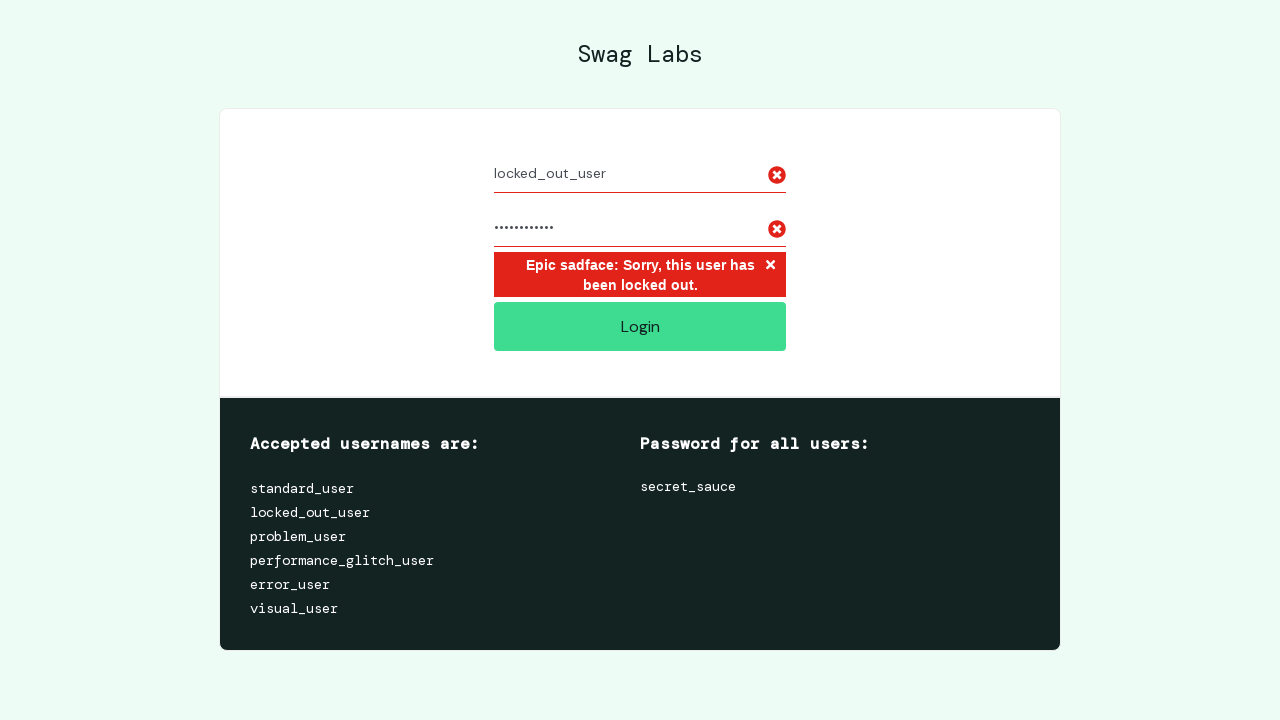

Retrieved error message text
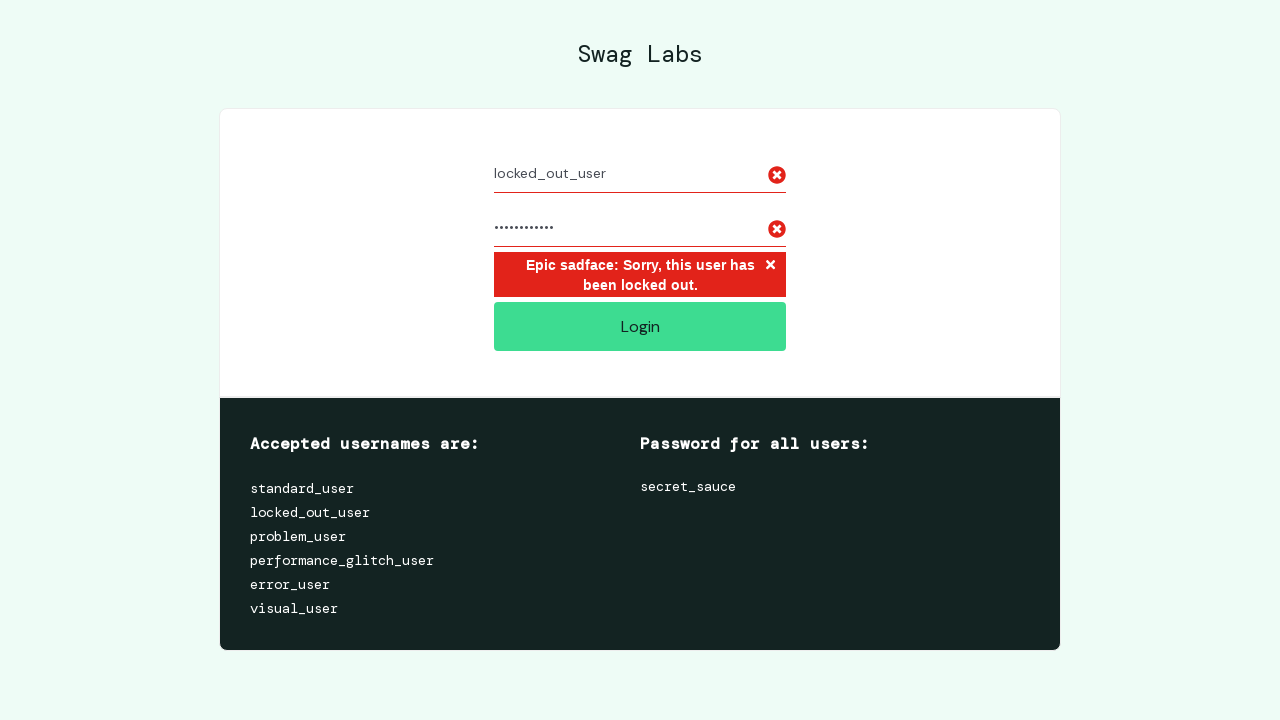

Verified error message contains 'Sorry, this user has been locked out'
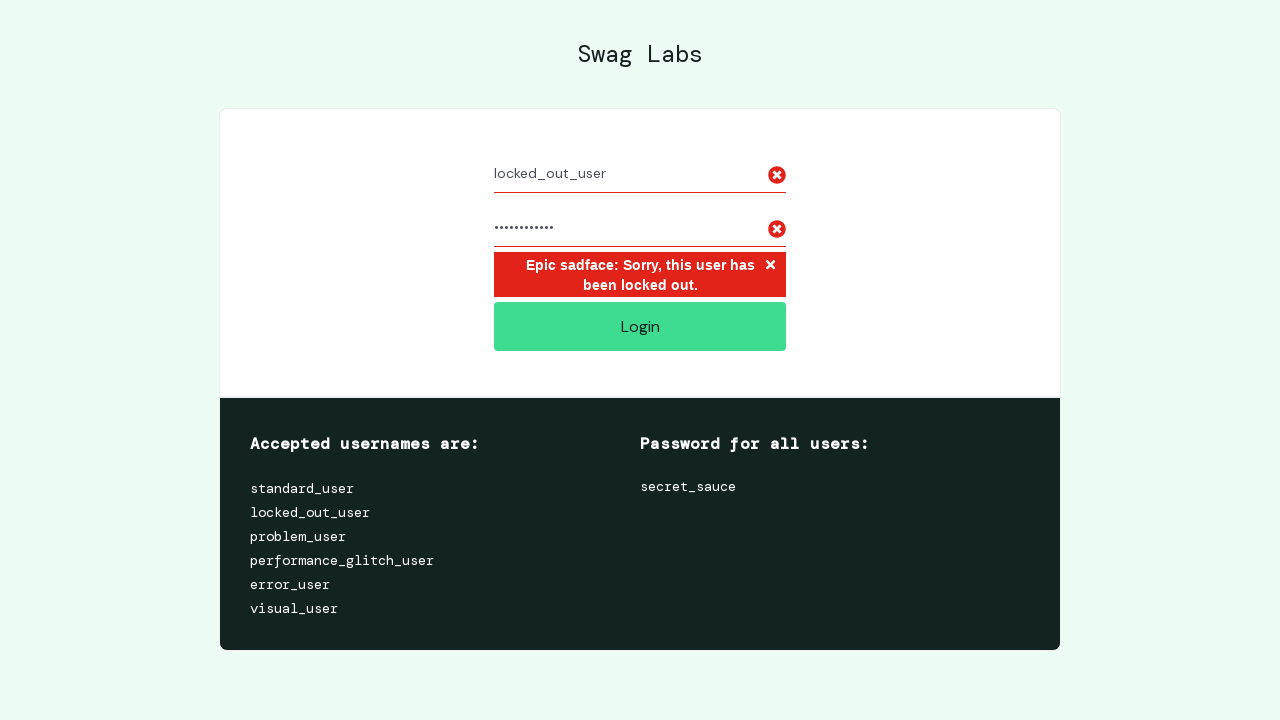

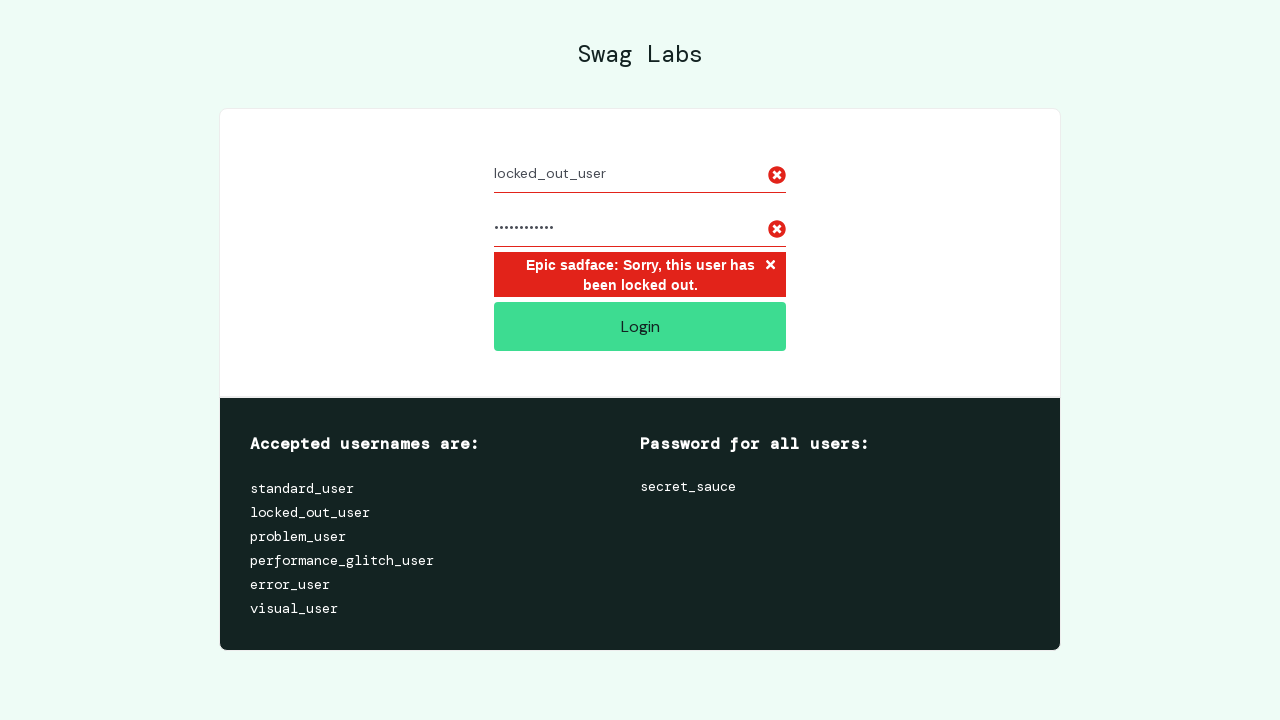